Tests navigation by clicking on community and latest posts links with explicit waits

Starting URL: https://testerhome.com

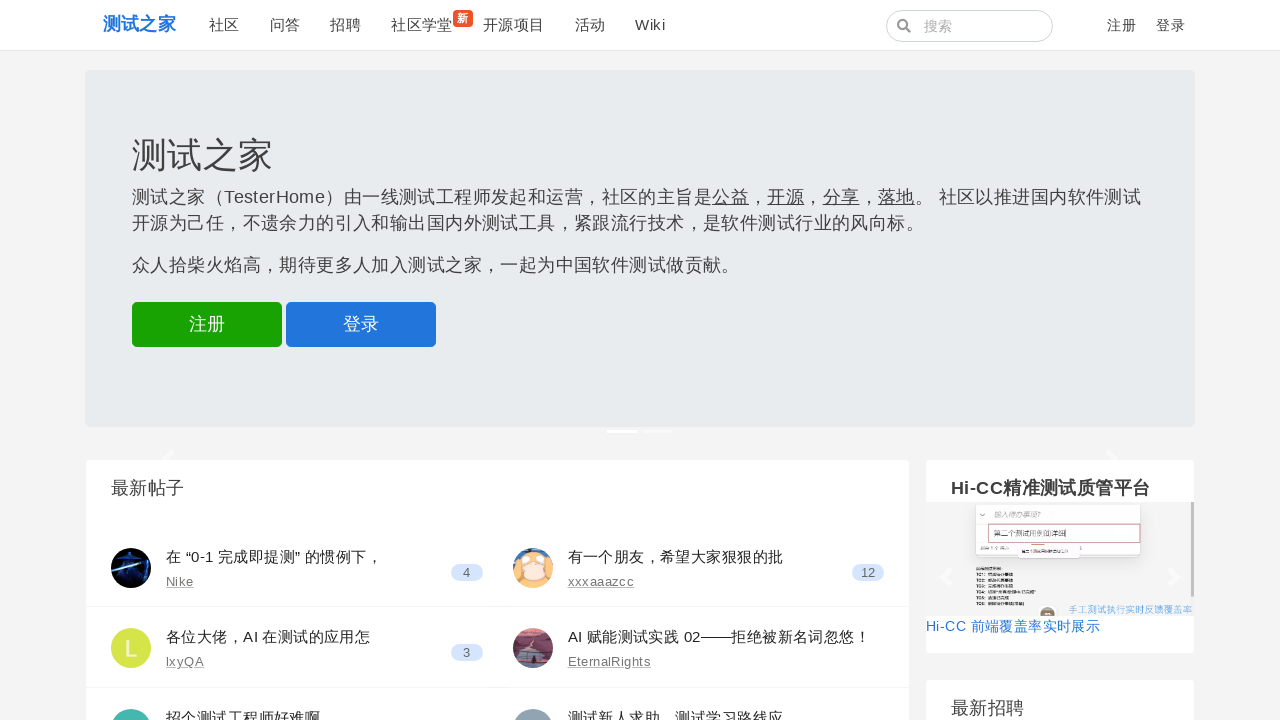

Clicked on community link at (224, 25) on a:has-text('社区')
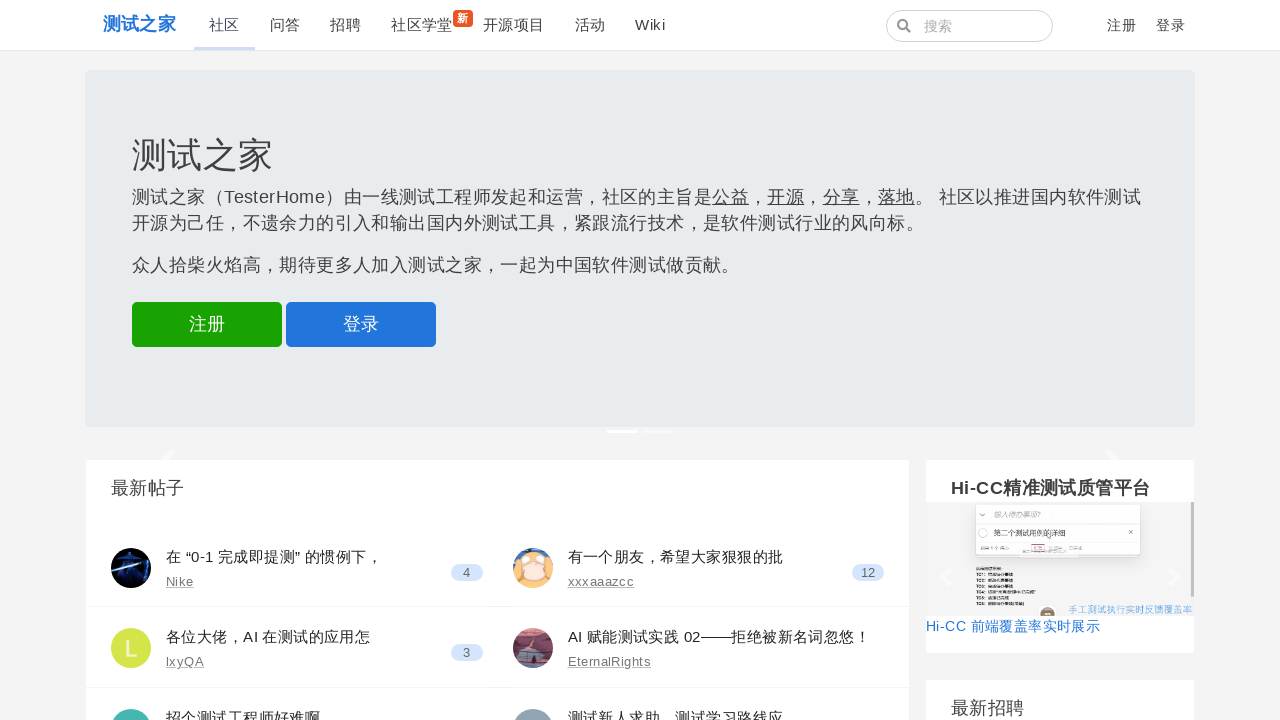

Clicked on latest posts link at (605, 71) on a:has-text('最新发布')
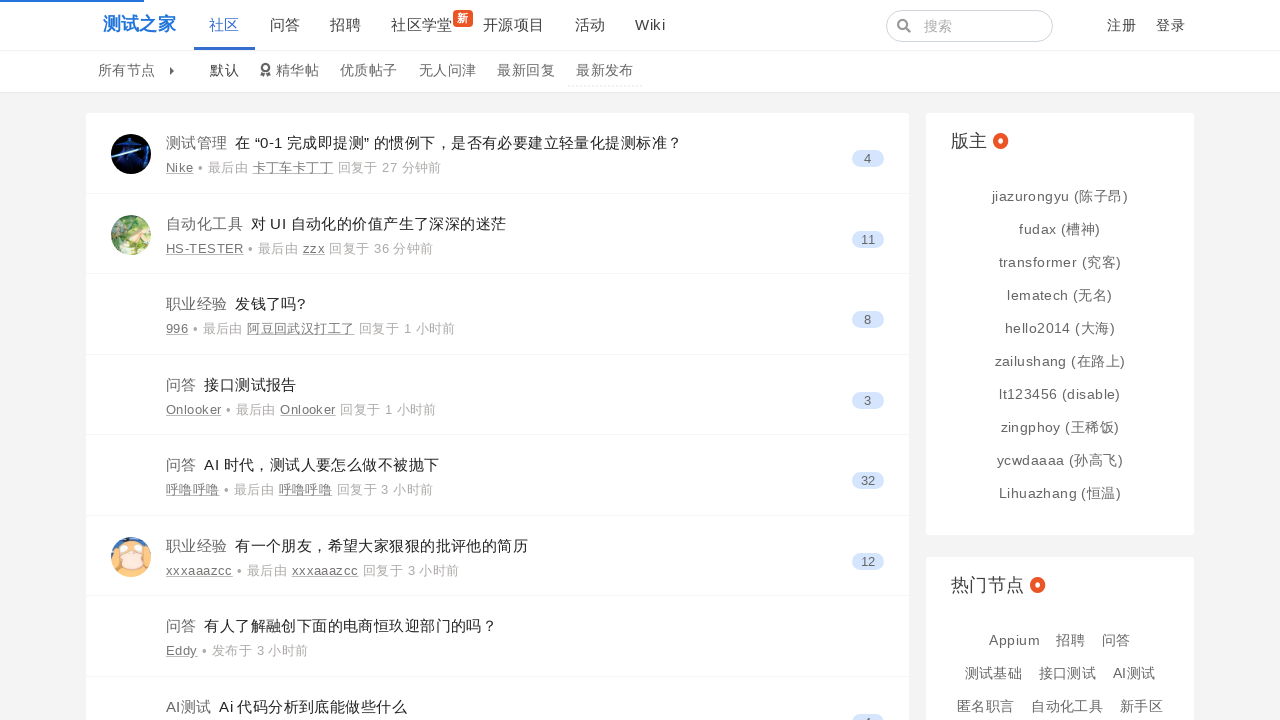

Topic elements loaded and visible
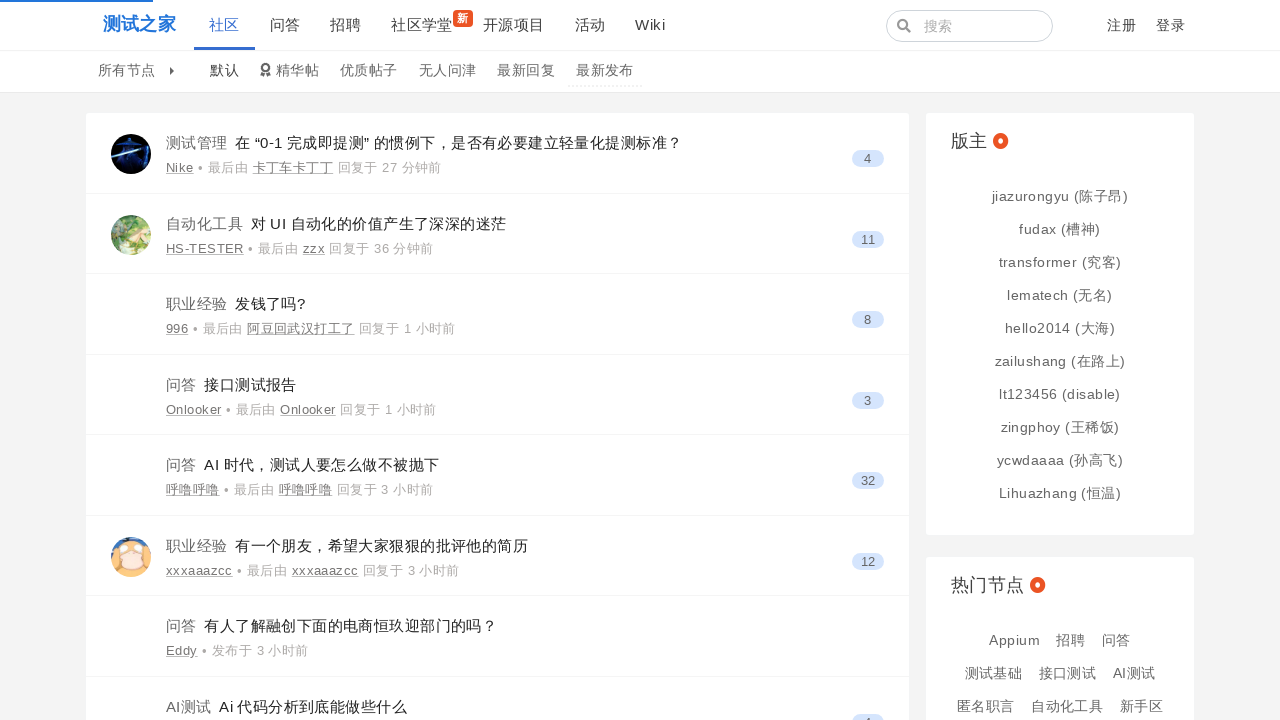

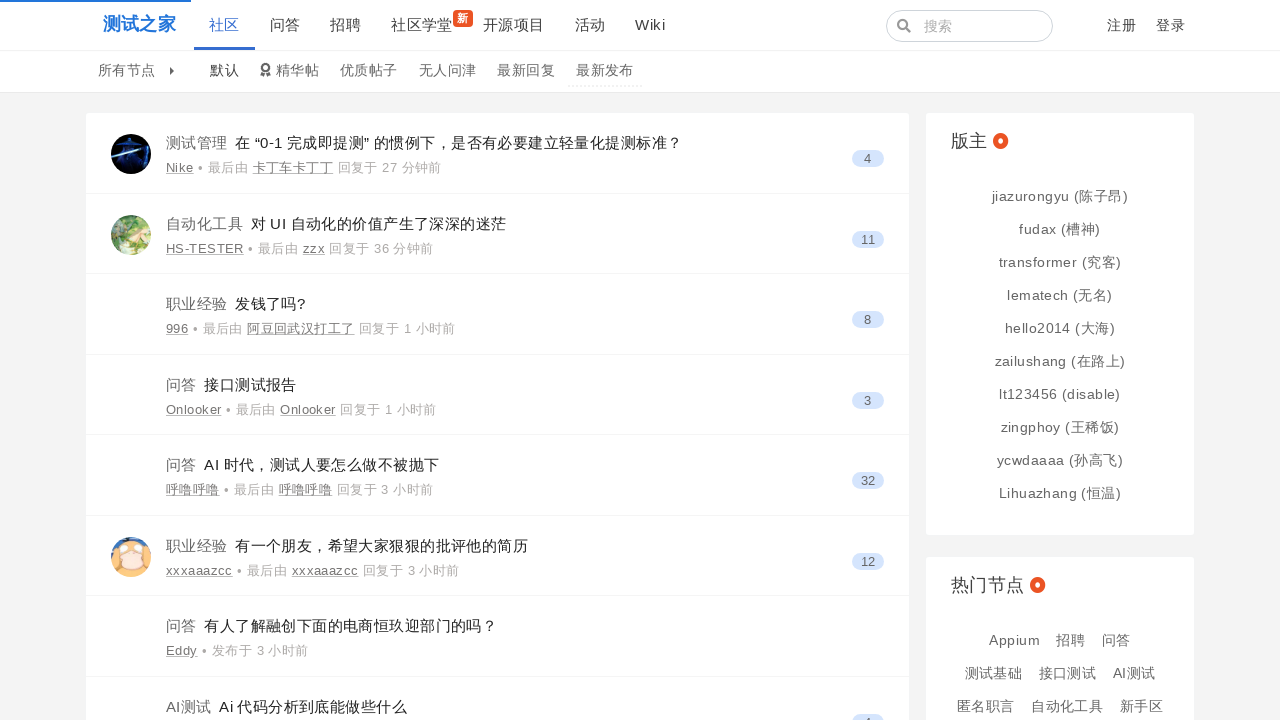